Tests various button interactions on a practice page including getting button position, checking button colors, verifying disabled state, getting button dimensions, hovering over buttons to check color change, clicking buttons, and counting rounded buttons.

Starting URL: https://www.leafground.com/button.xhtml

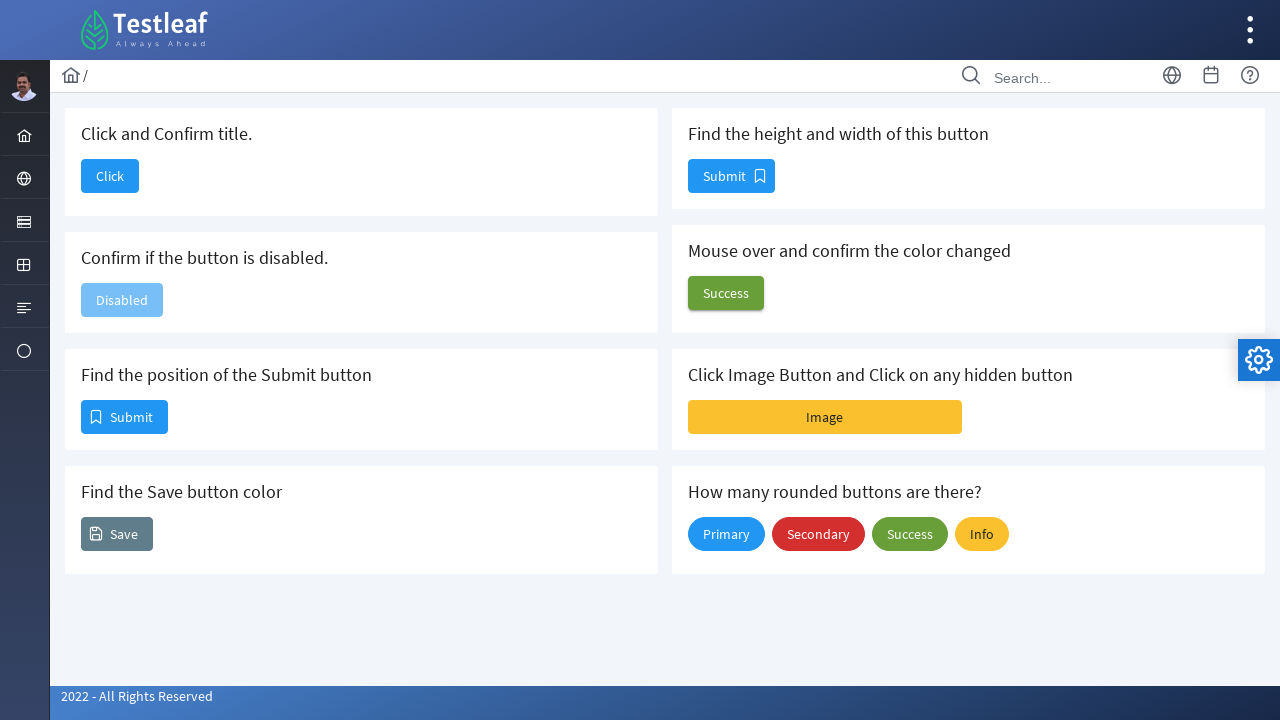

Waited for Submit button to load
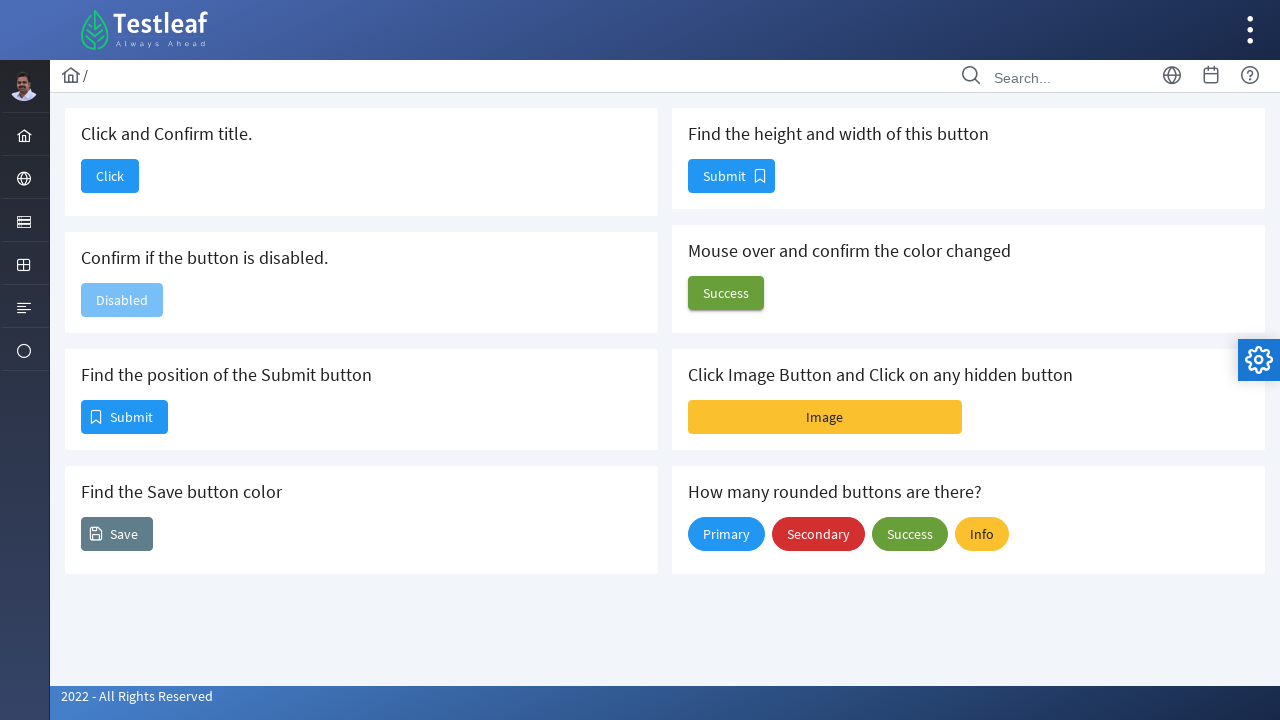

Got Submit button position - X: 81, Y: 400
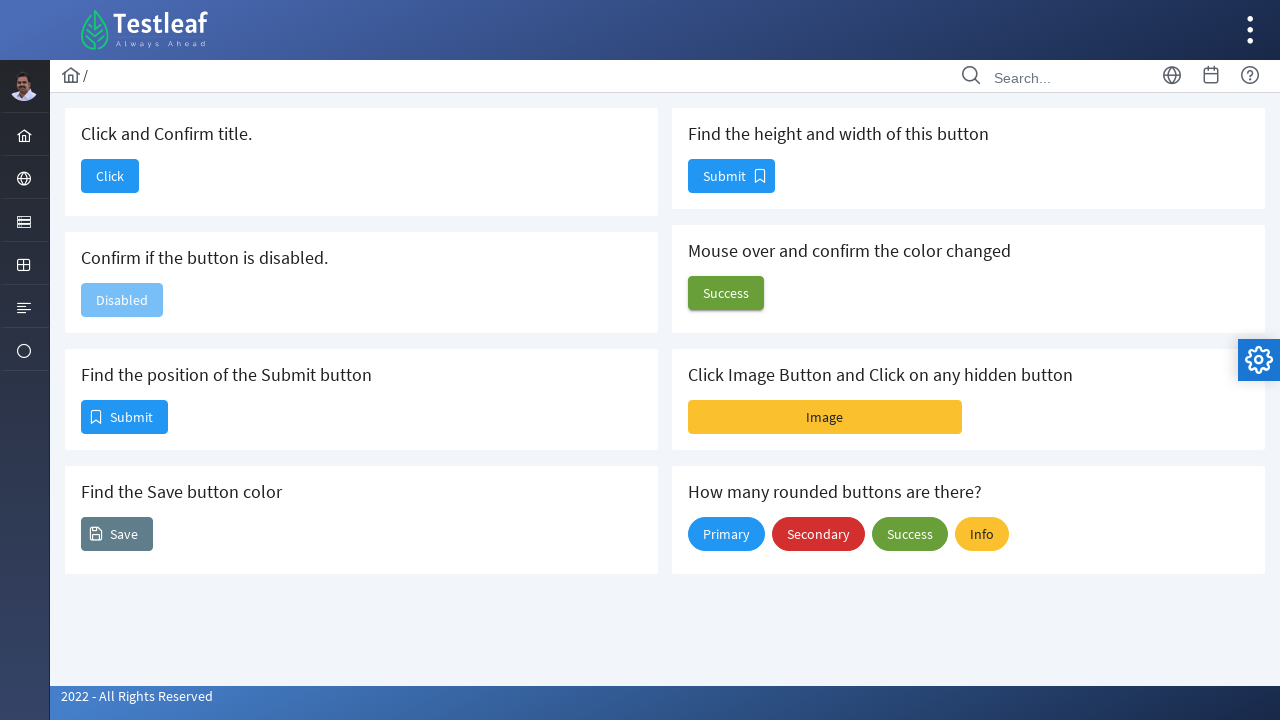

Retrieved Save button color: rgb(96, 125, 139) none repeat scroll 0% 0% / auto padding-box border-box
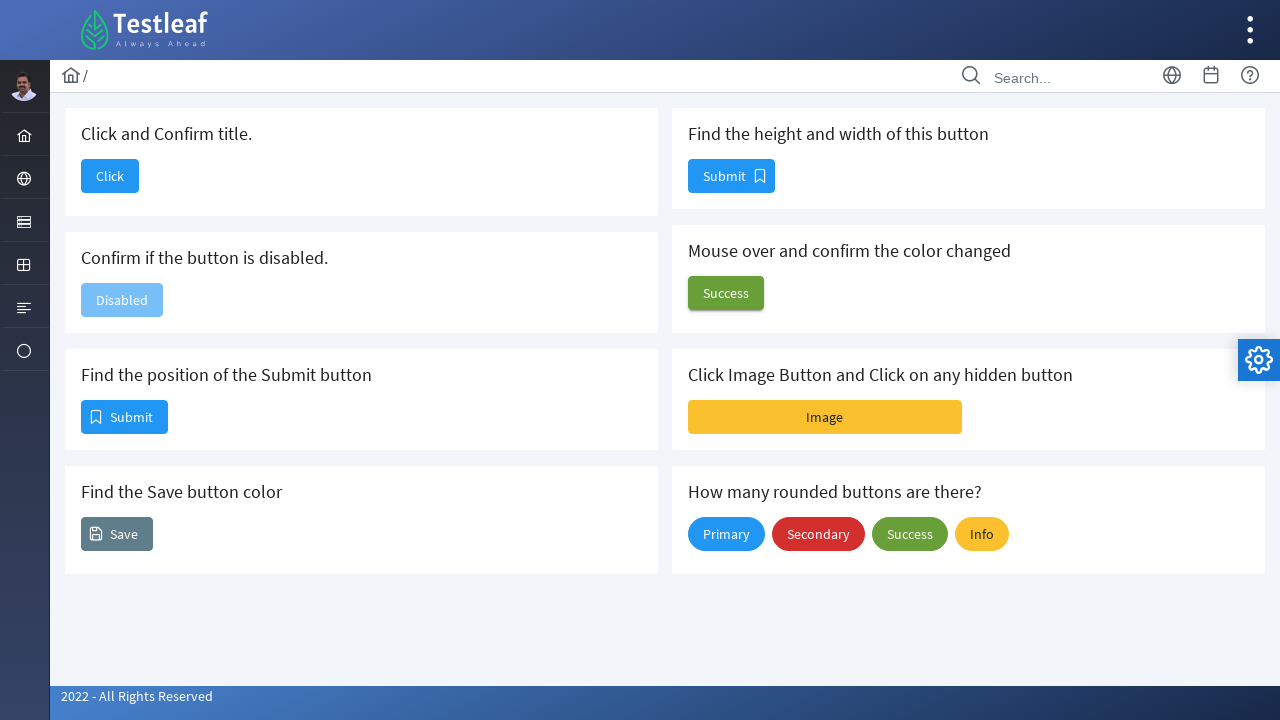

Checked if button is enabled: False
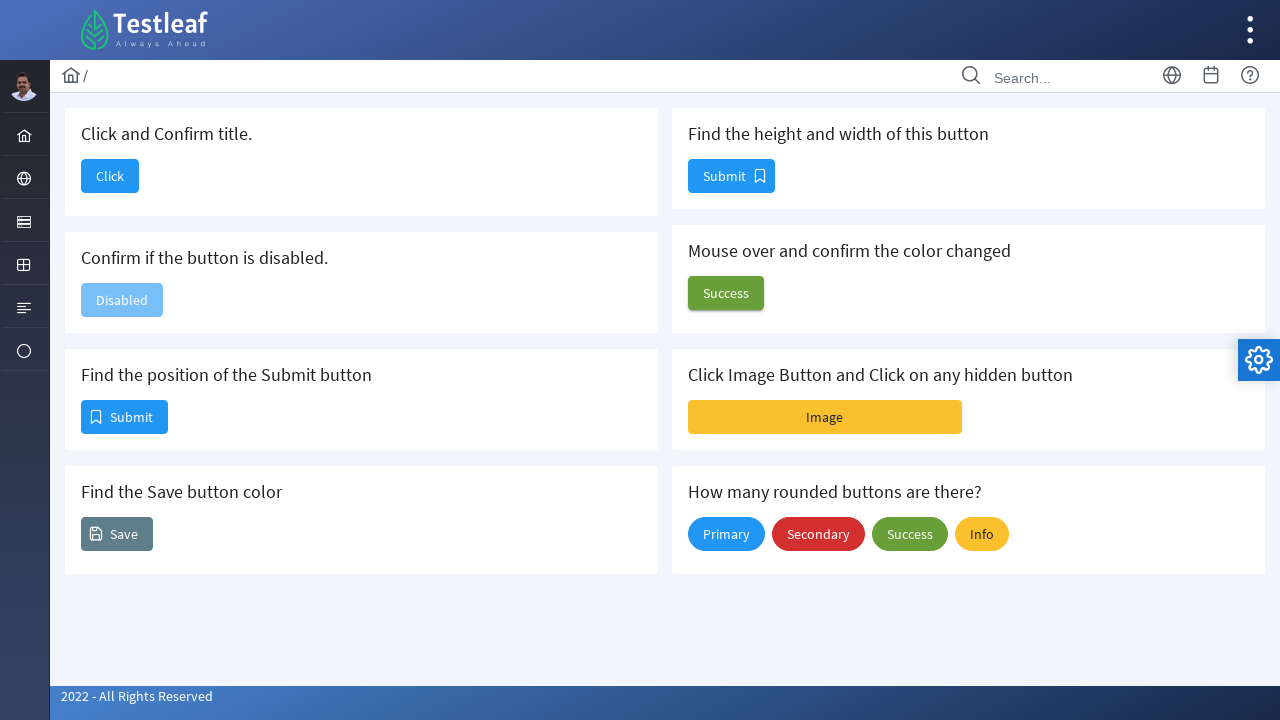

Retrieved size button dimensions - Height: 34, Width: 87
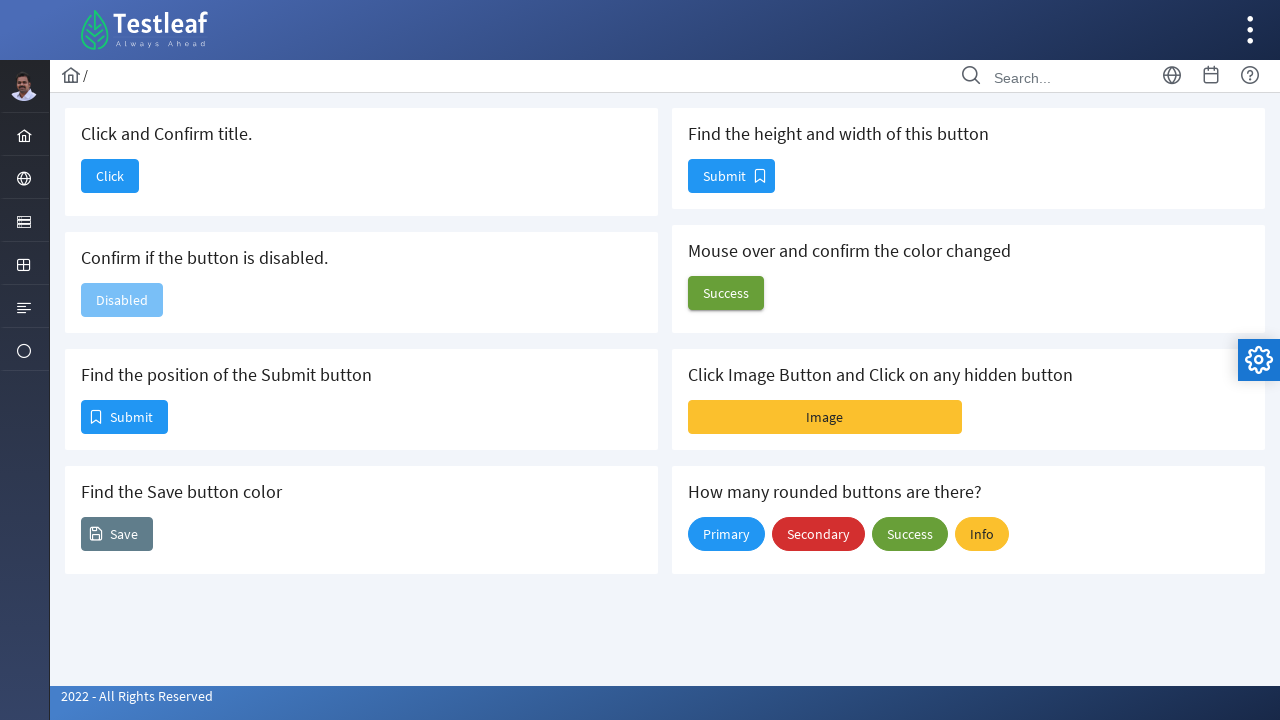

Hovered over button to check color change at (726, 293) on #j_idt88\:j_idt100
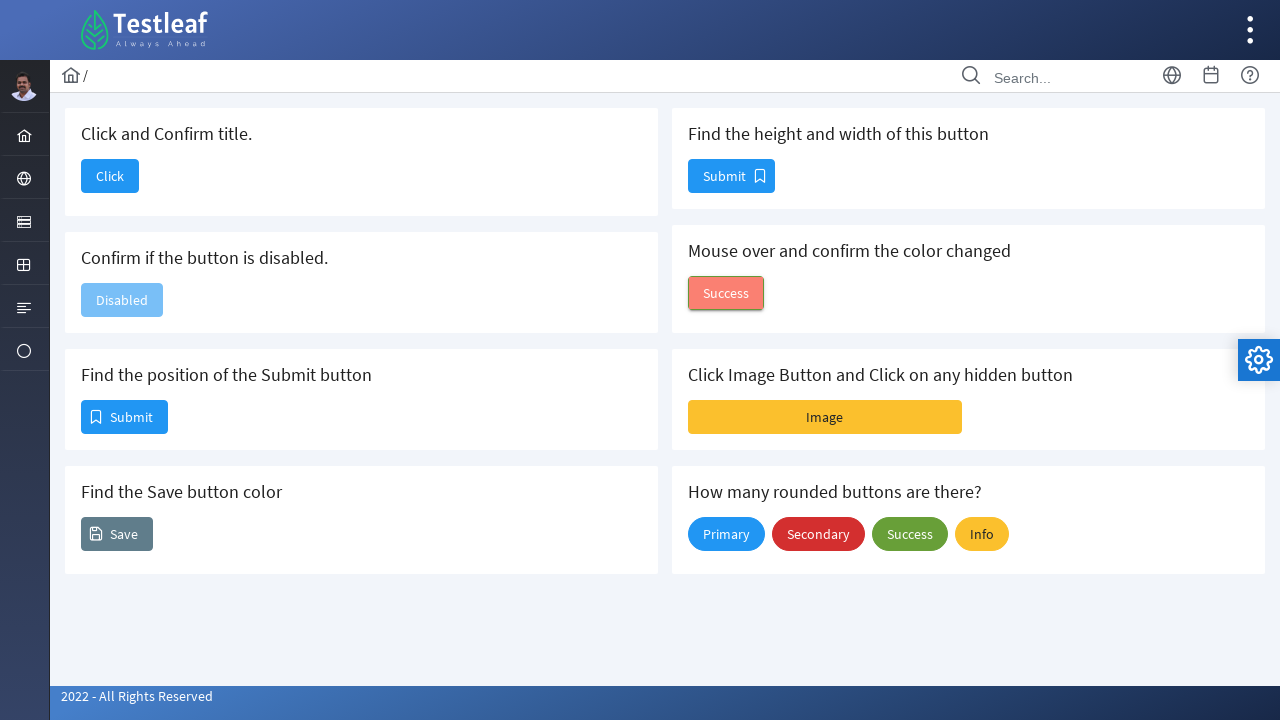

Retrieved hover button color: rgb(94, 143, 50)
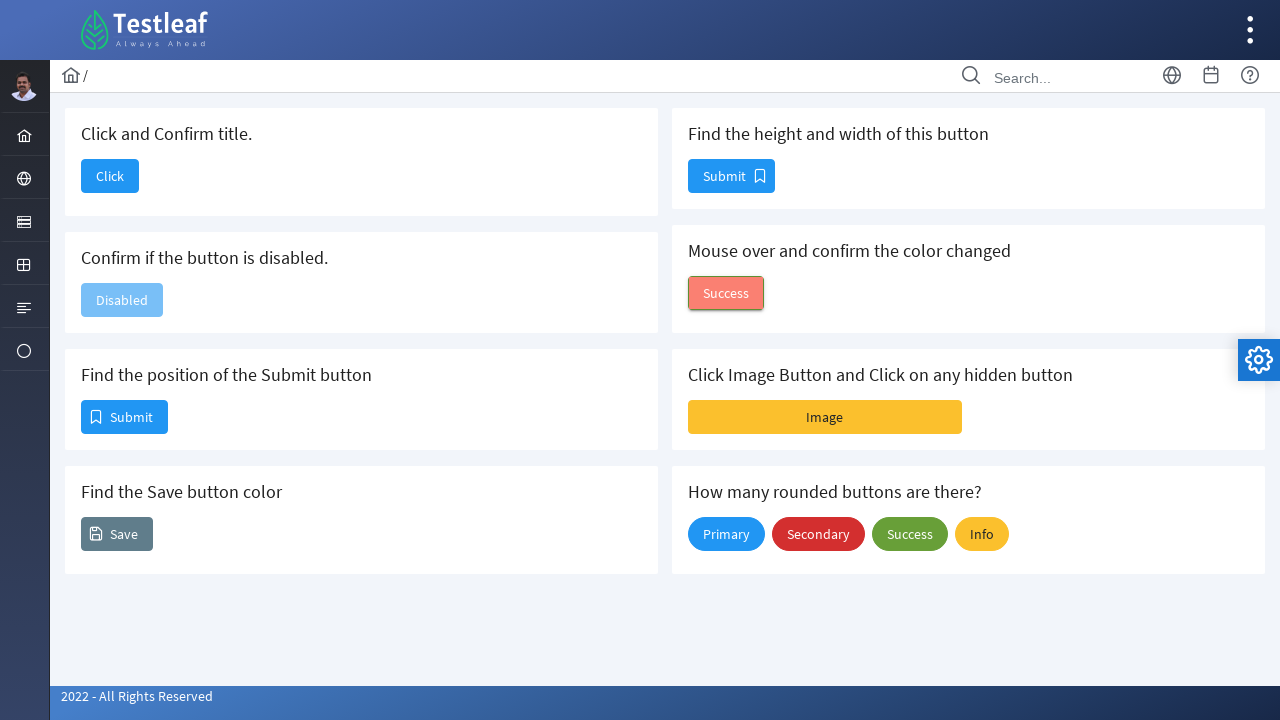

Clicked the hide button at (825, 417) on #j_idt88\:j_idt102\:imageBtn
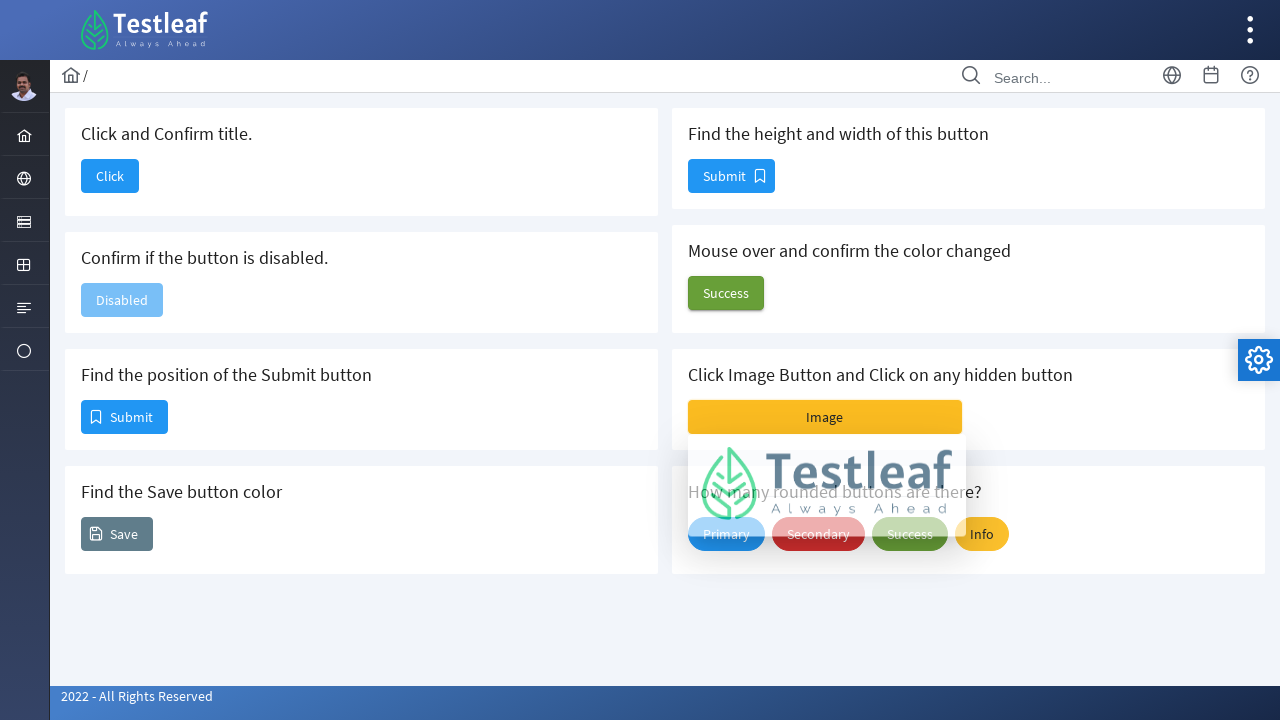

Checked if image is visible: True
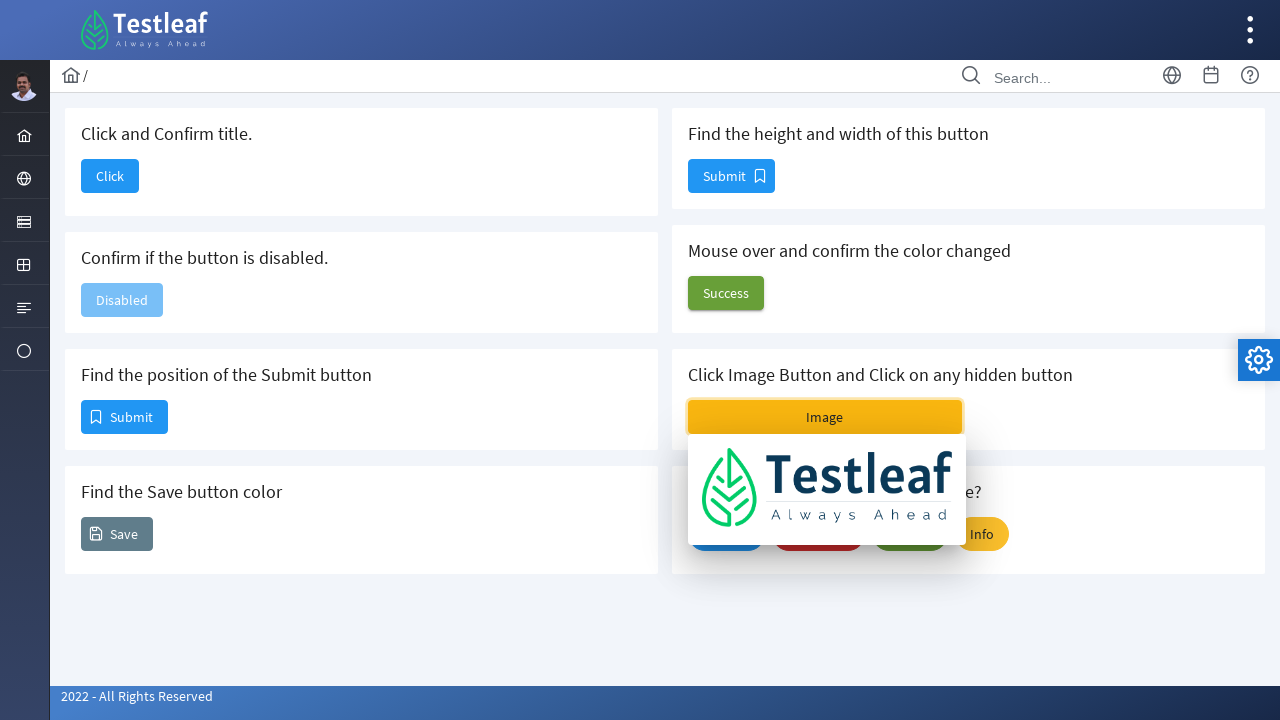

Pressed Space key on button on #j_idt88\:j_idt102\:imageBtn
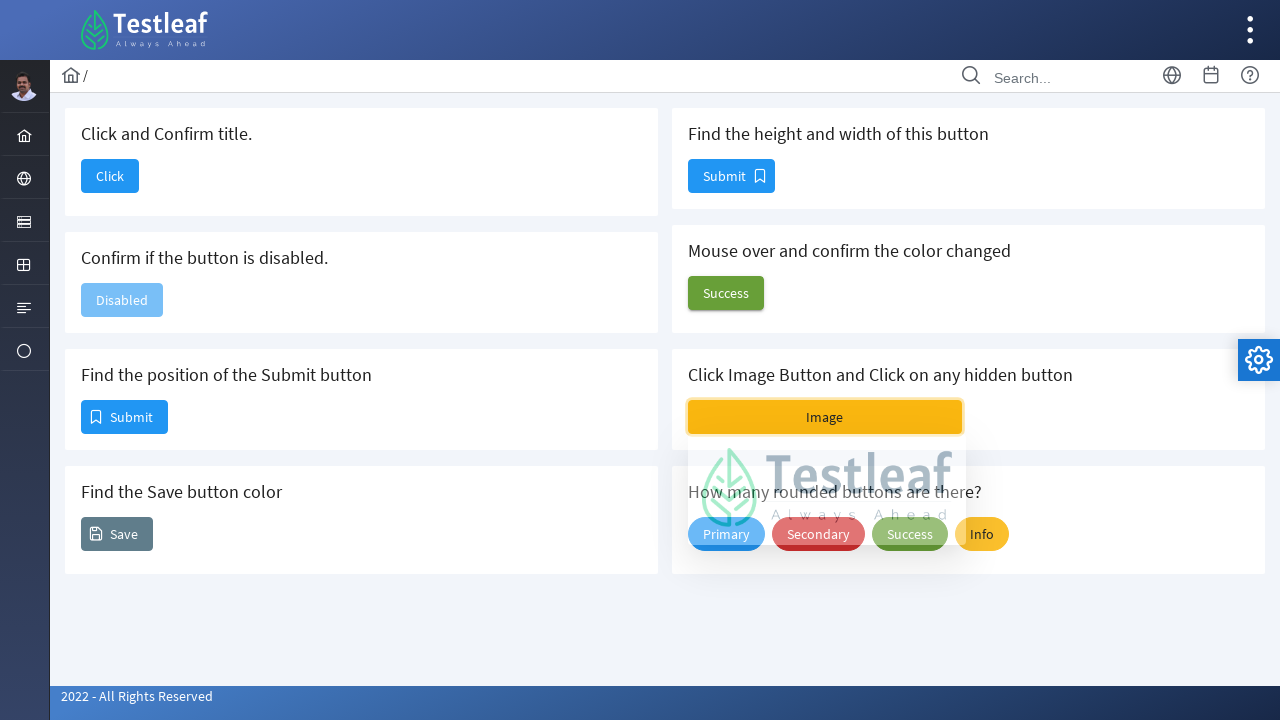

Counted rounded buttons: 4 buttons found
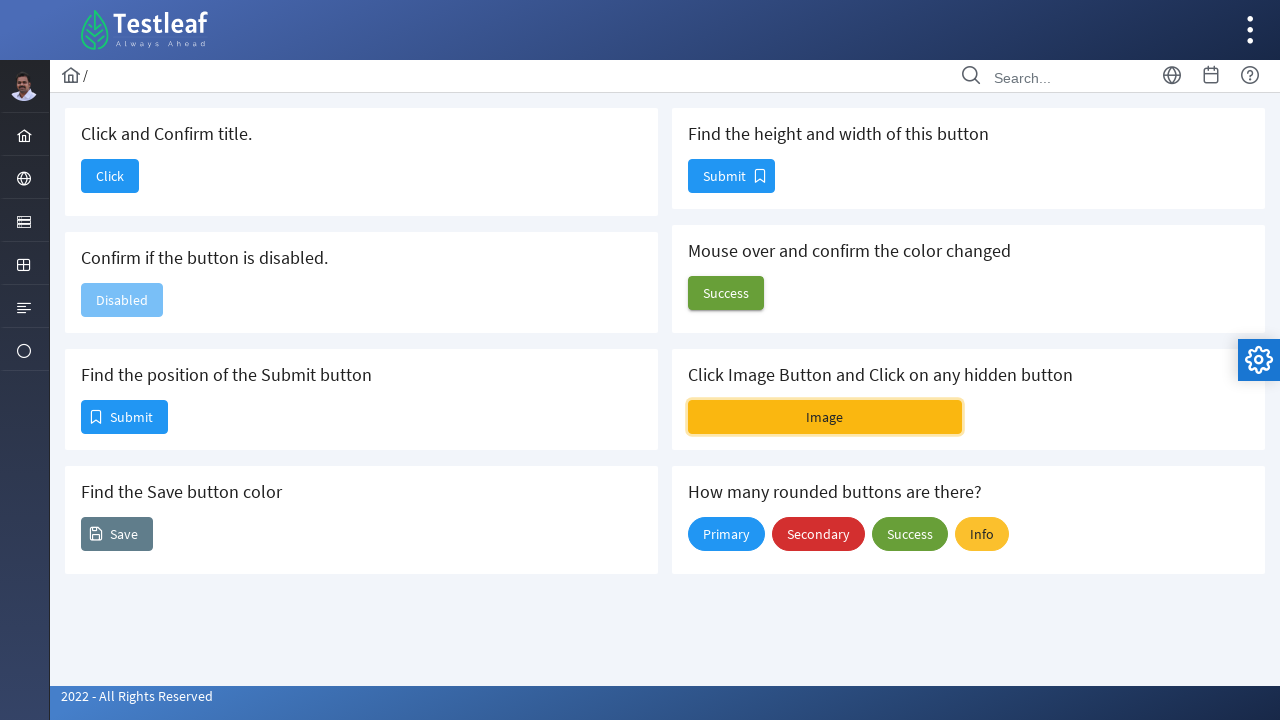

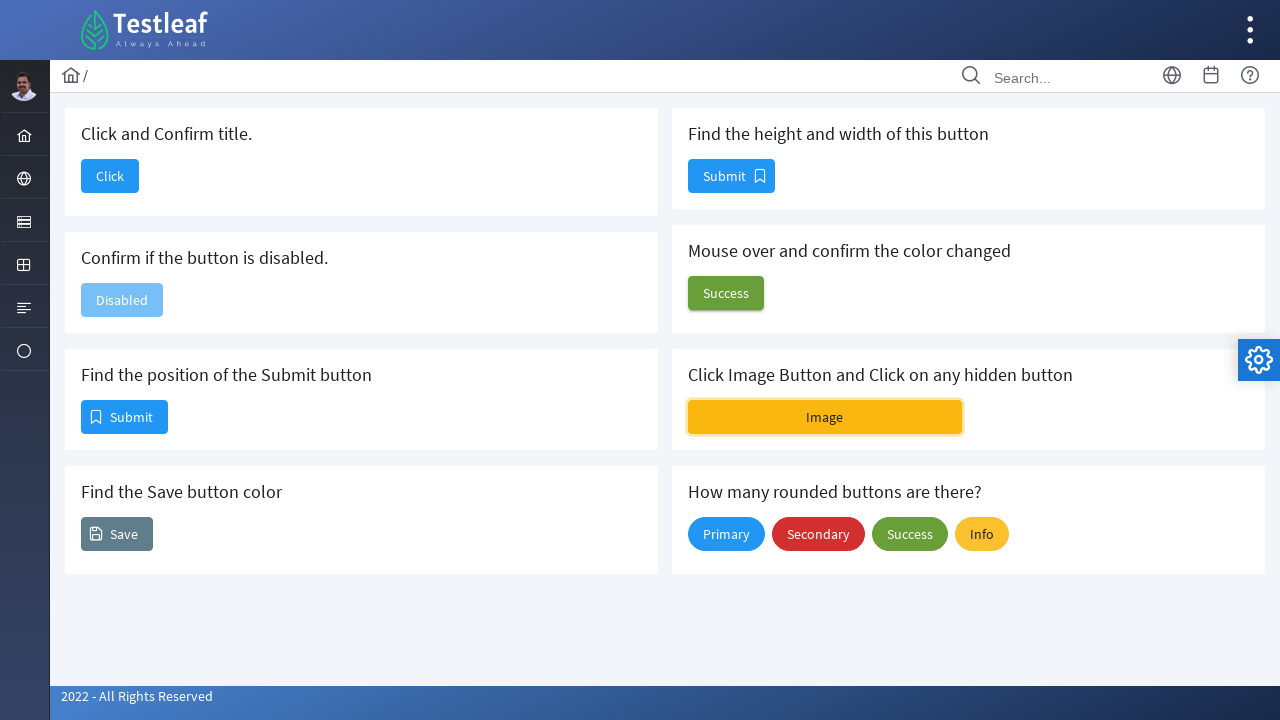